Tests accepting a simple JavaScript alert by clicking a button and accepting the alert dialog

Starting URL: https://letcode.in/alert

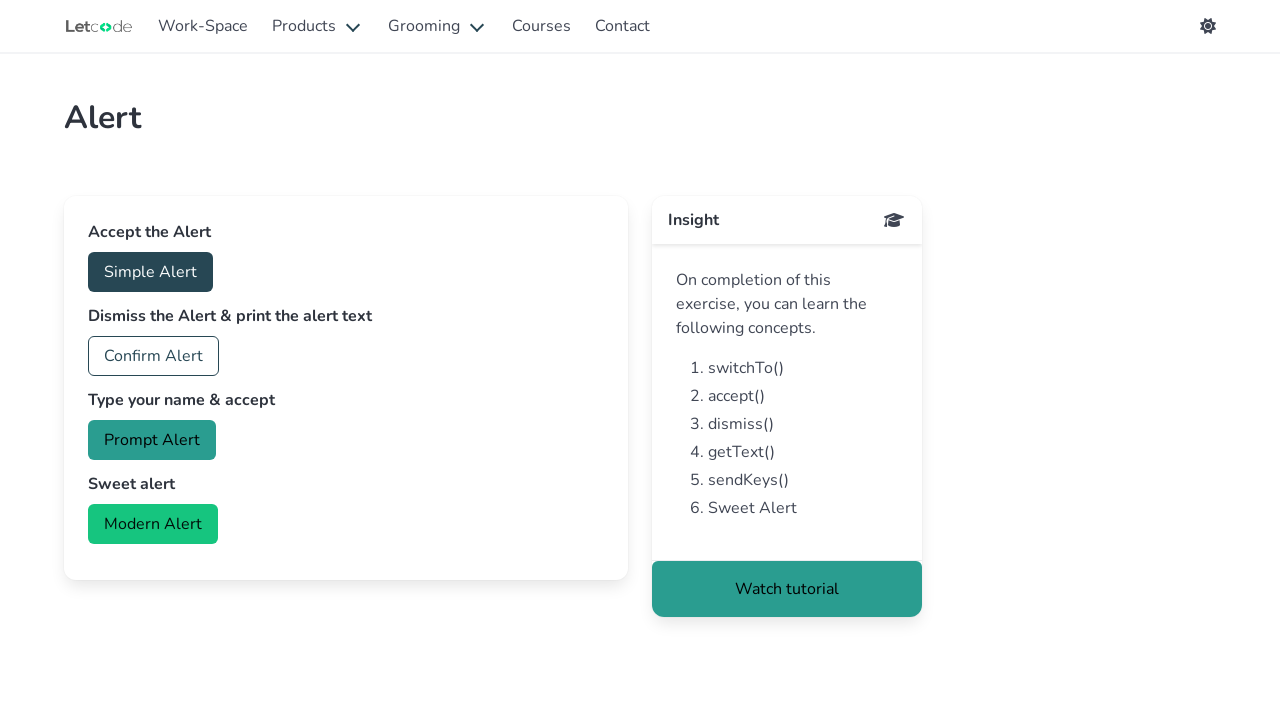

Navigated to alert test page
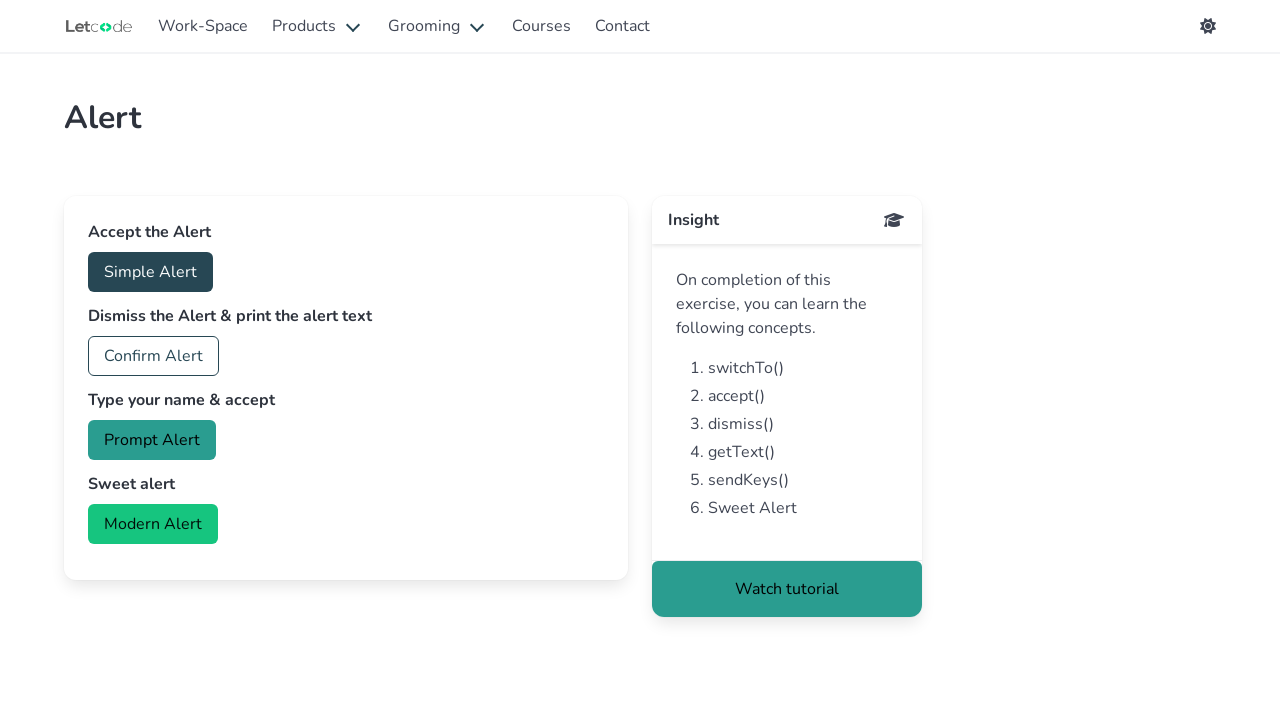

Clicked button to trigger simple alert at (150, 272) on #accept
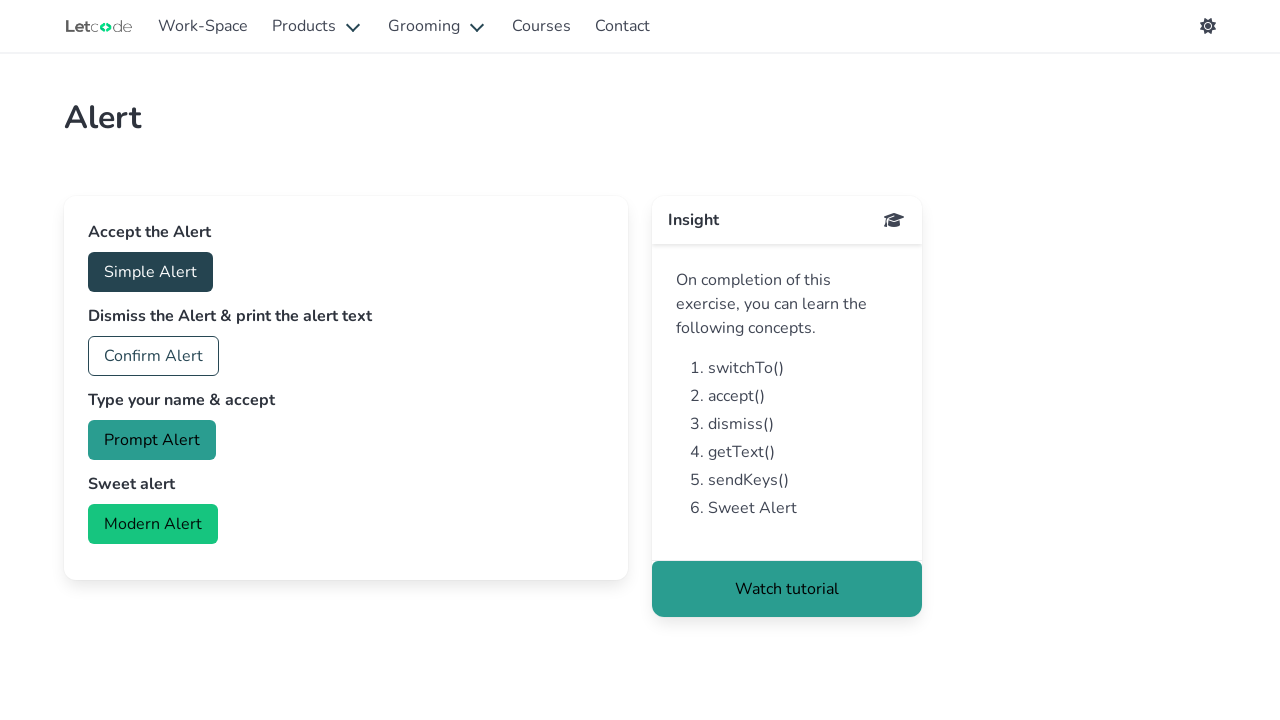

Accepted the alert dialog
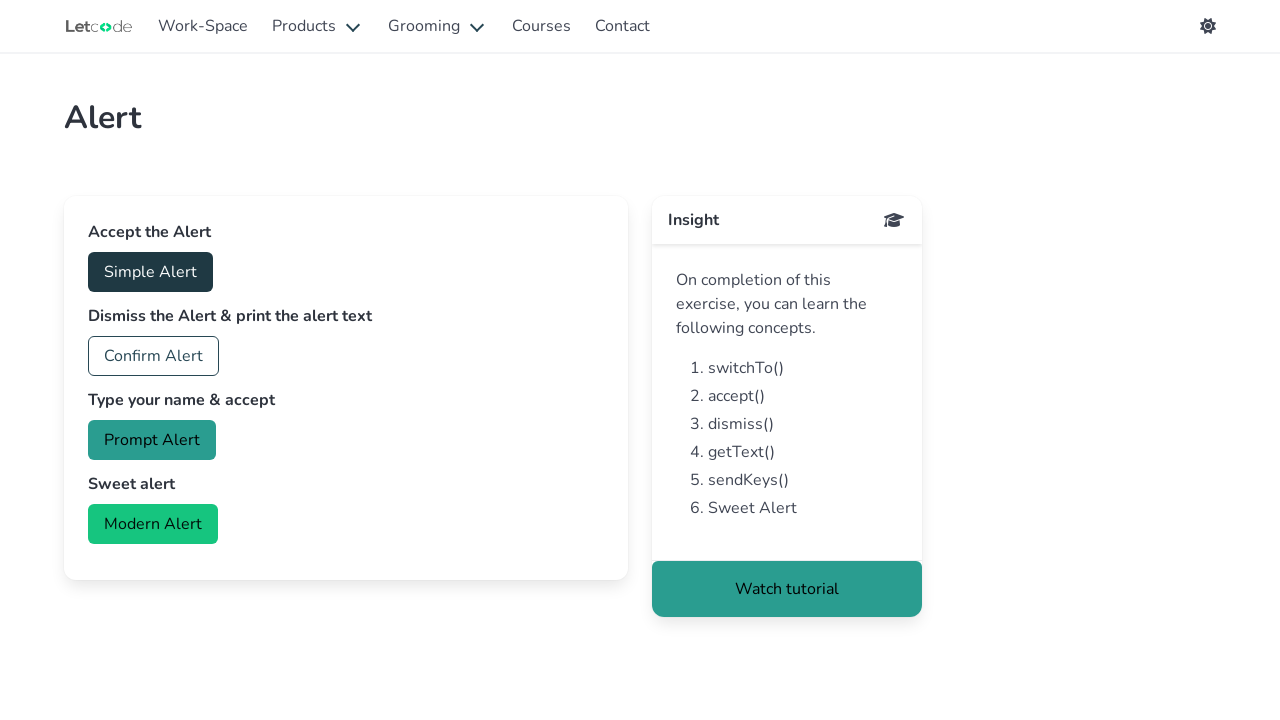

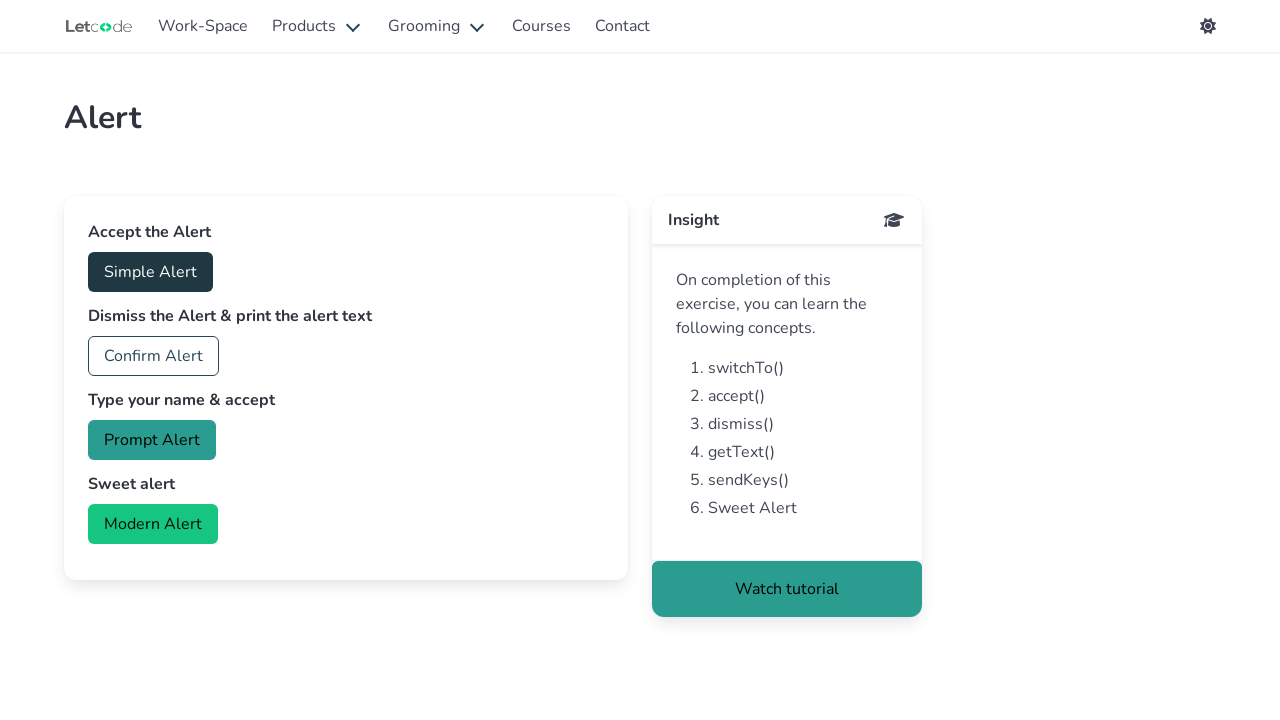